Tests e-commerce grocery shopping flow by adding specific vegetables to cart, proceeding to checkout, and applying a promo code

Starting URL: https://rahulshettyacademy.com/seleniumPractise/

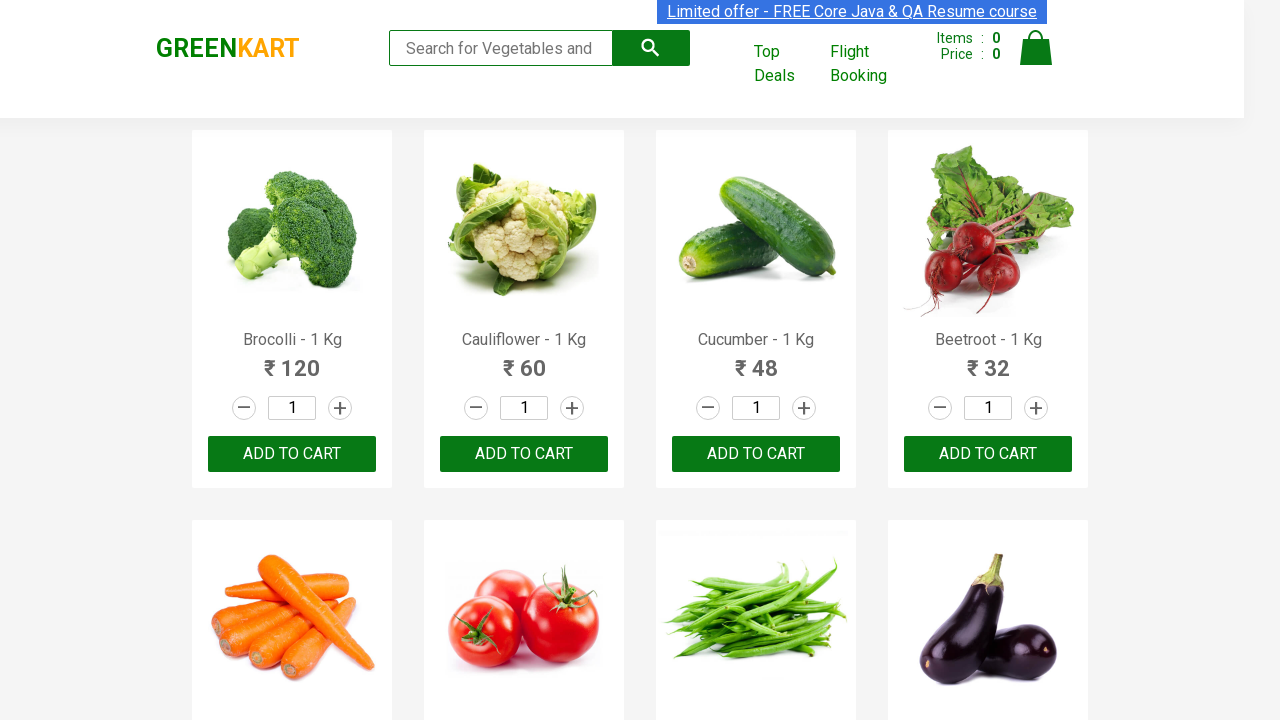

Waited for product names to load
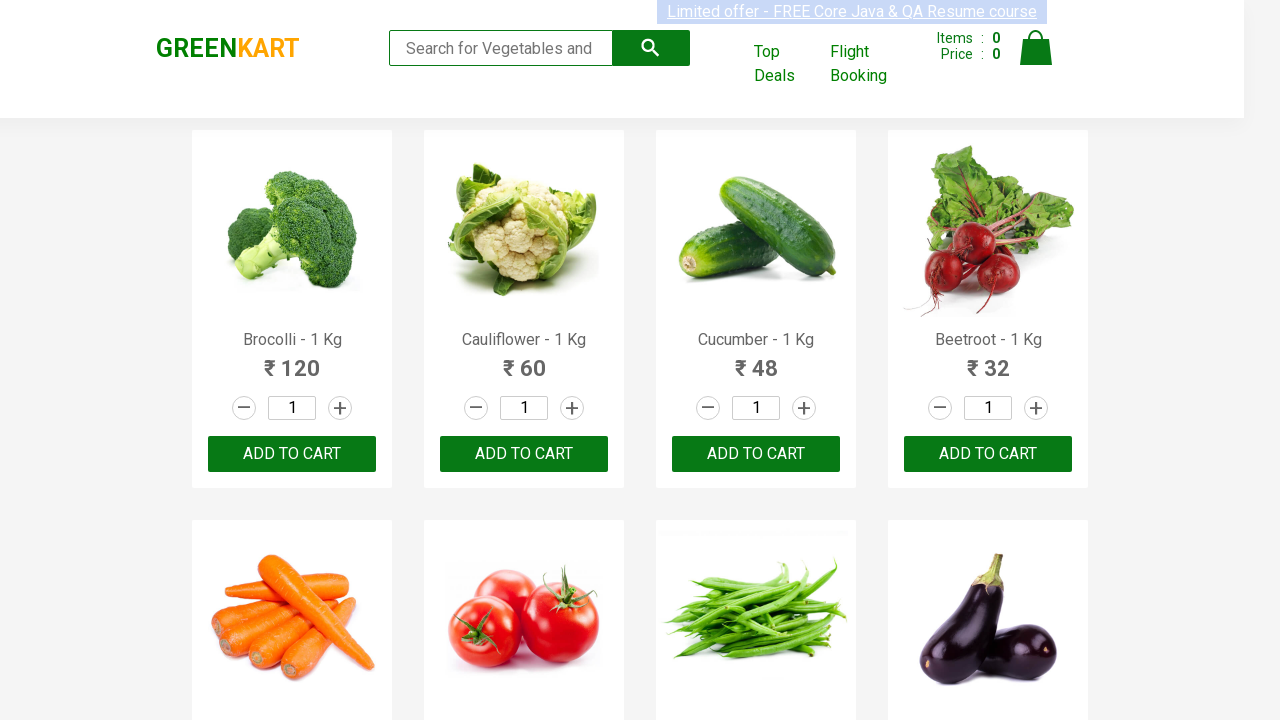

Retrieved all product name elements from the page
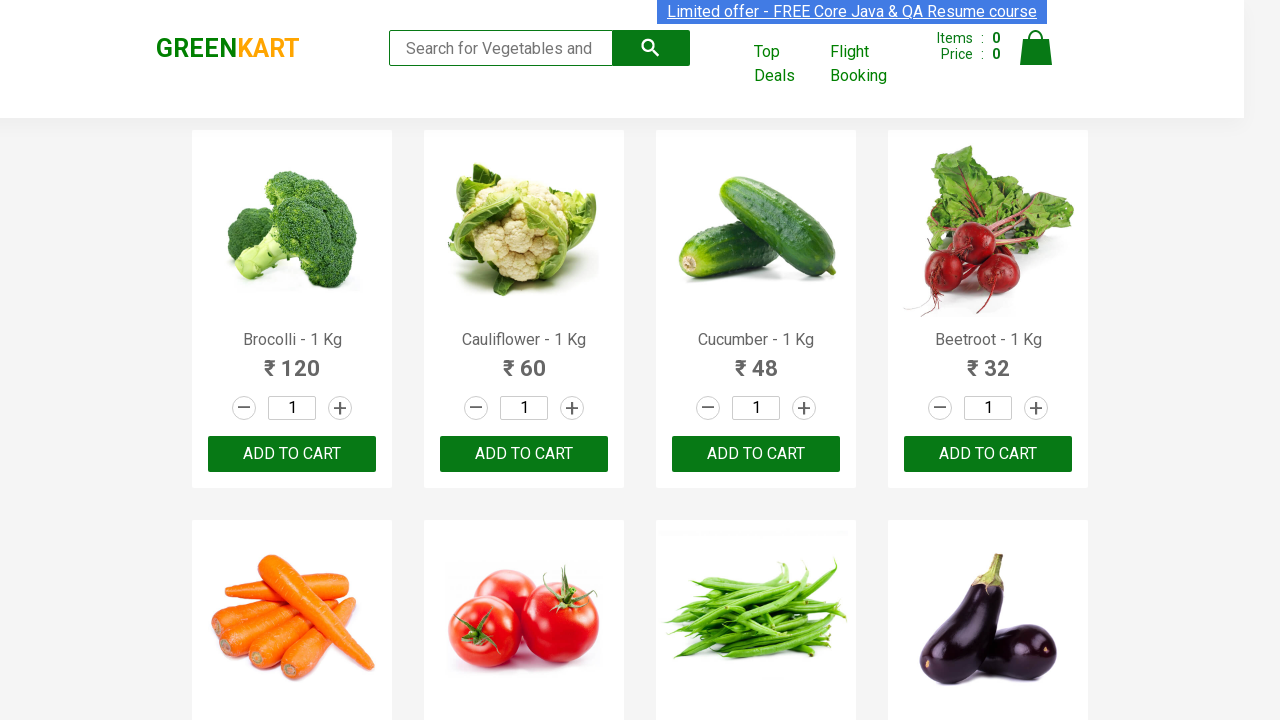

Added Cucumber to cart
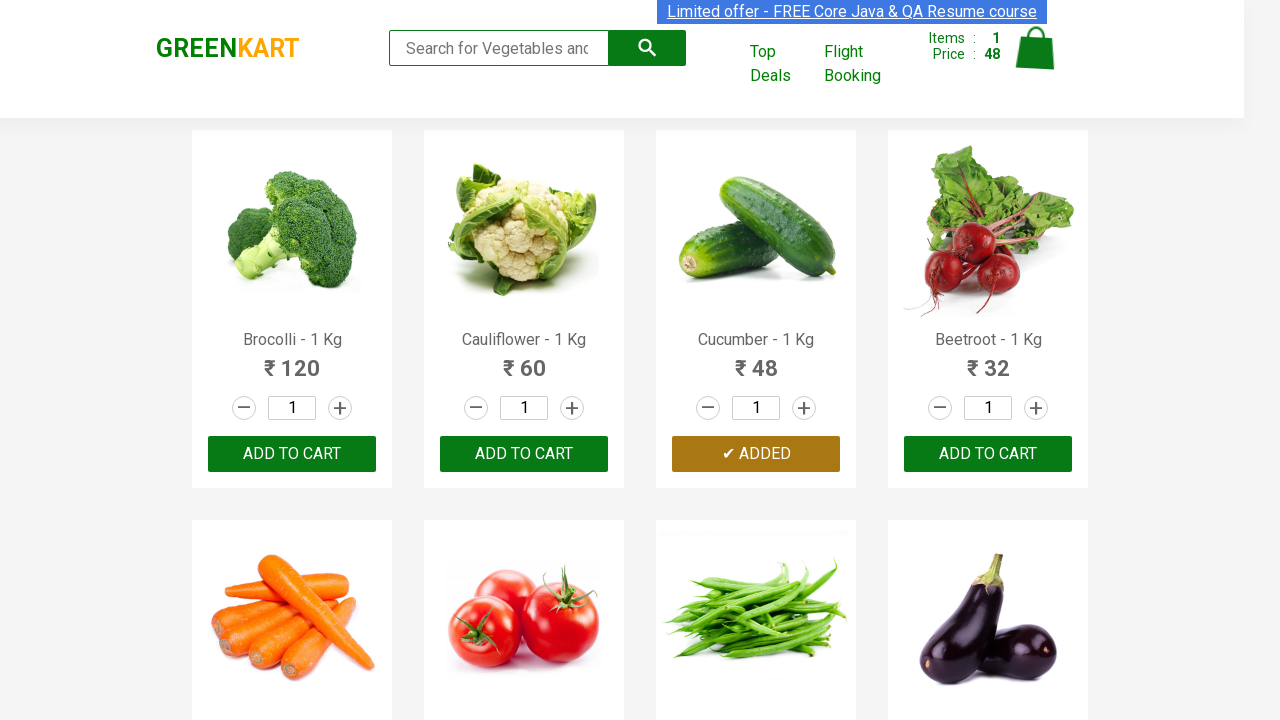

Added Carrot to cart
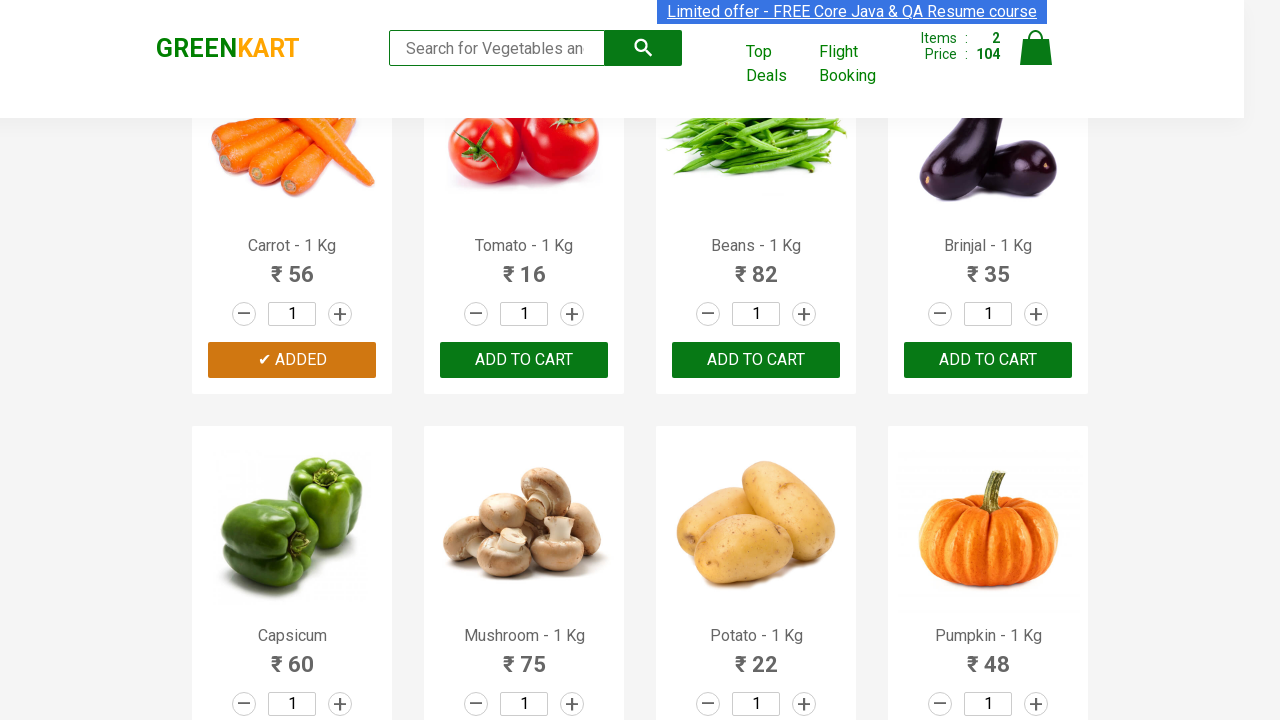

Added Tomato to cart
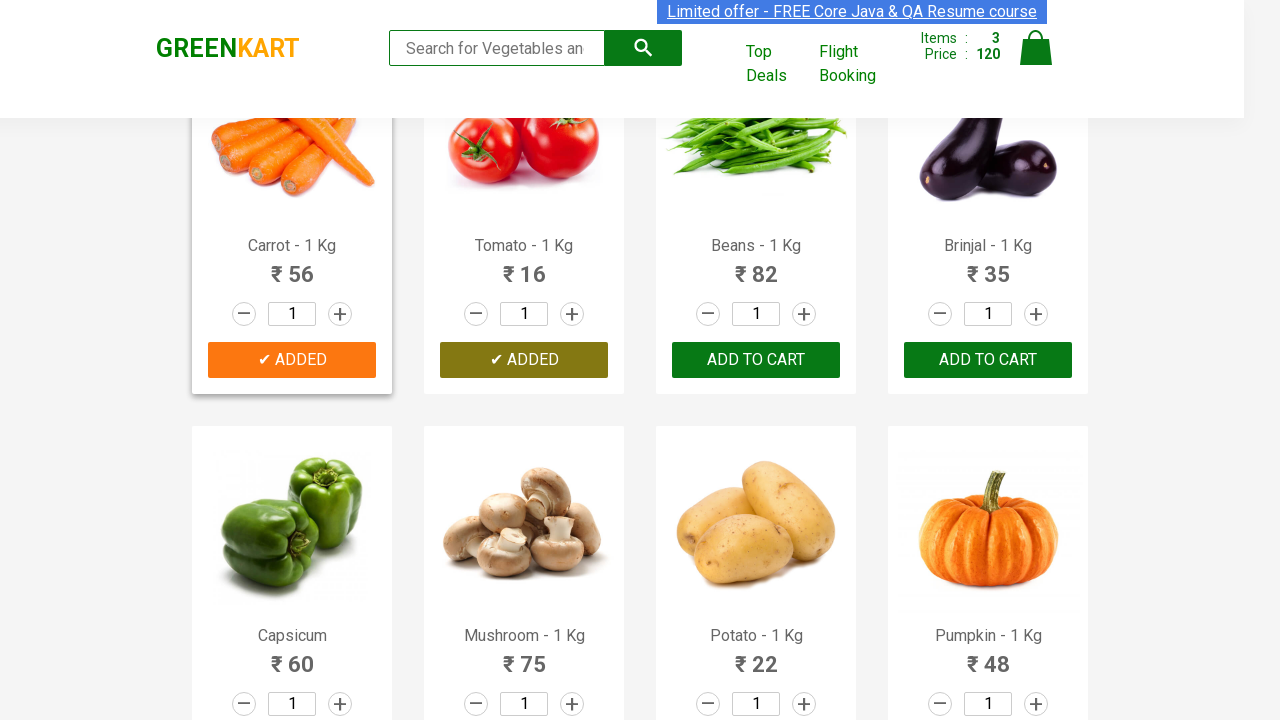

Clicked on cart icon to view cart at (1036, 48) on img[alt='Cart']
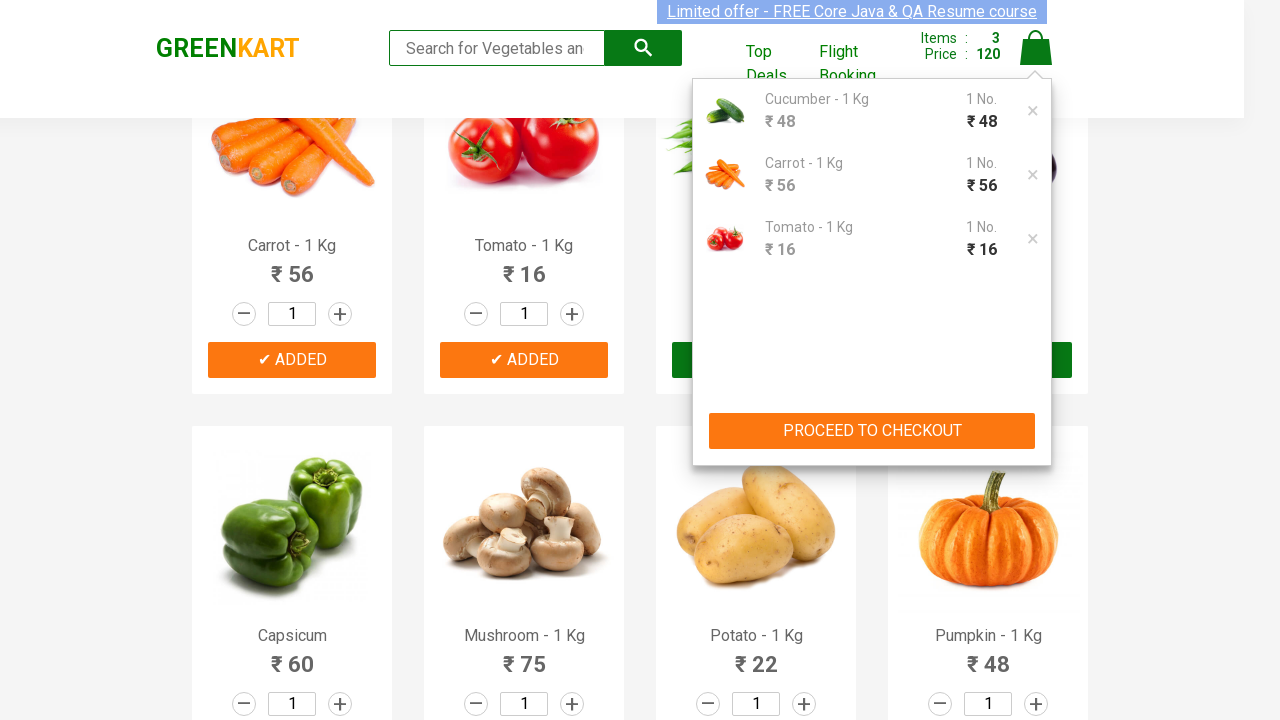

Clicked PROCEED TO CHECKOUT button at (872, 431) on div.action-block button:has-text('PROCEED TO CHECKOUT')
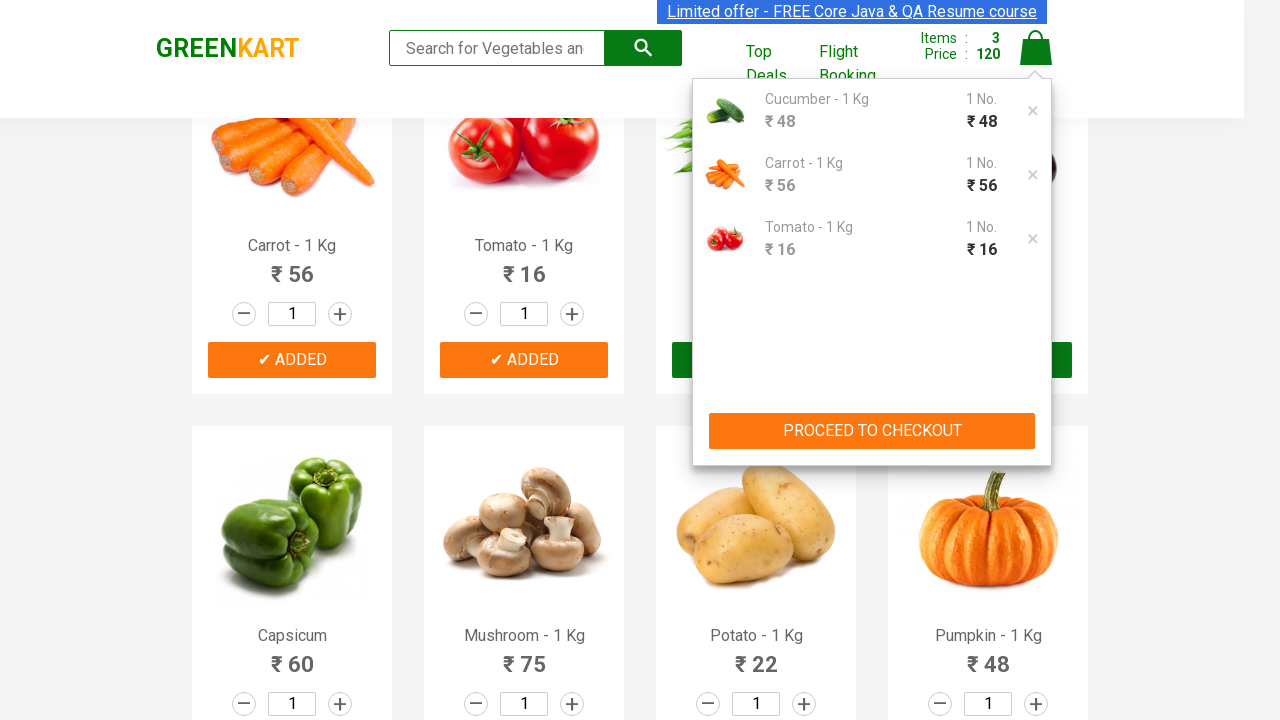

Promo code input field became visible
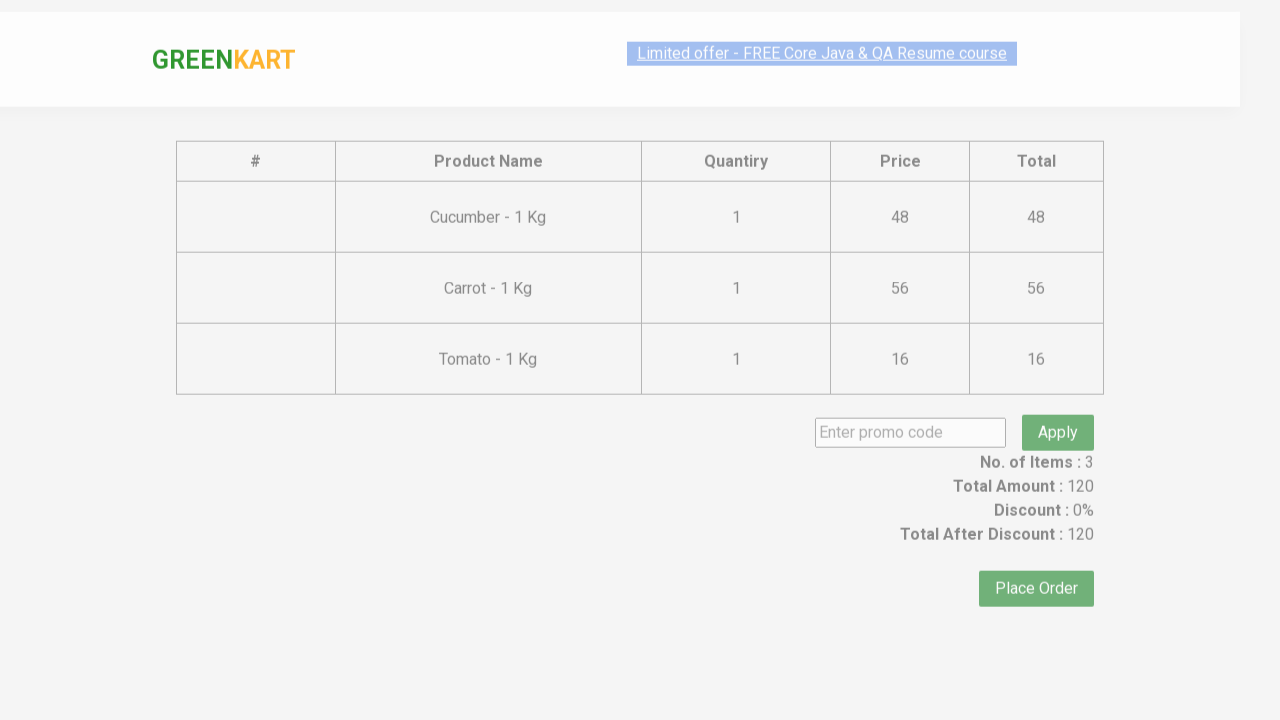

Entered promo code 'rahulshettyacademy' into input field on input.promoCode
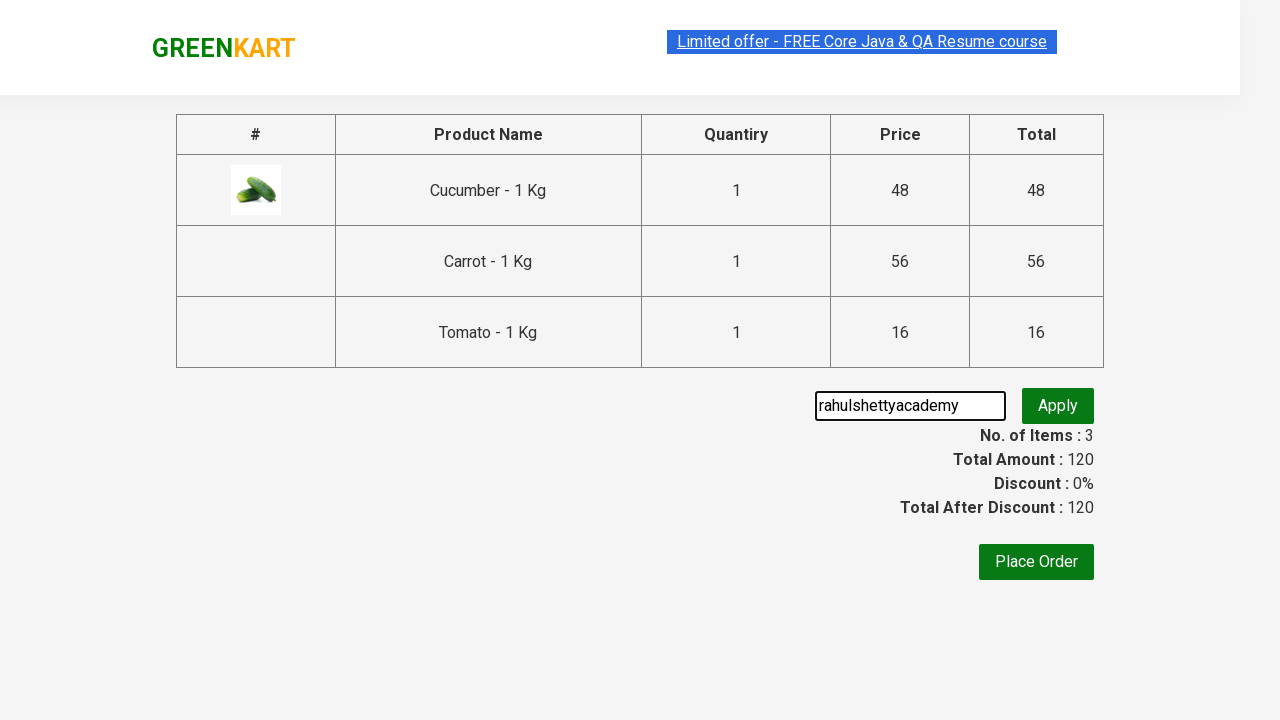

Clicked Apply button to submit promo code at (1058, 406) on button.promoBtn
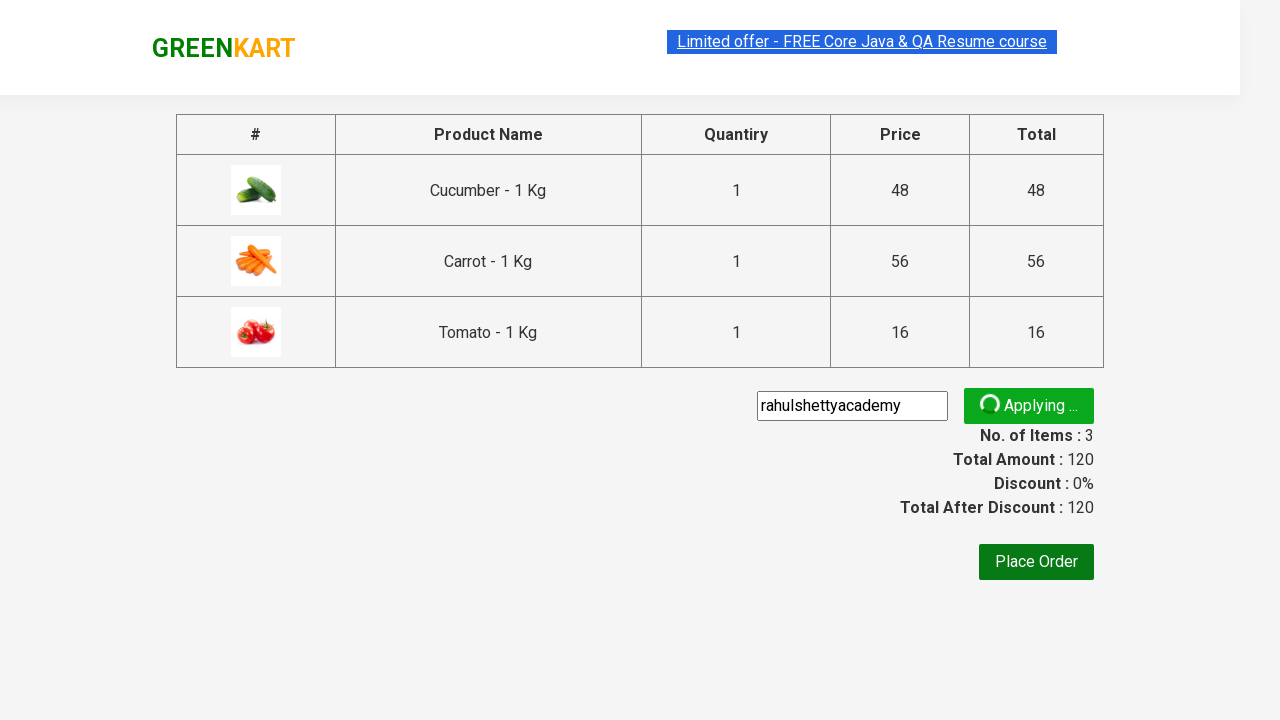

Promo code was successfully applied and confirmation message appeared
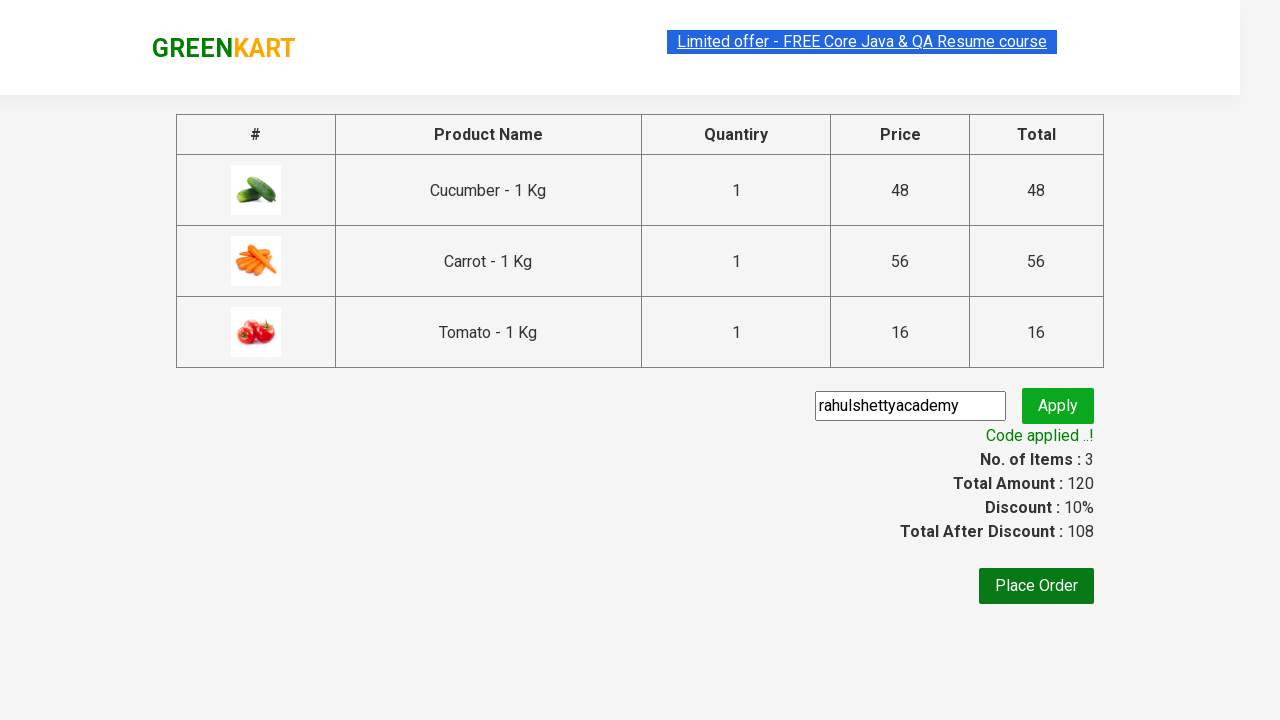

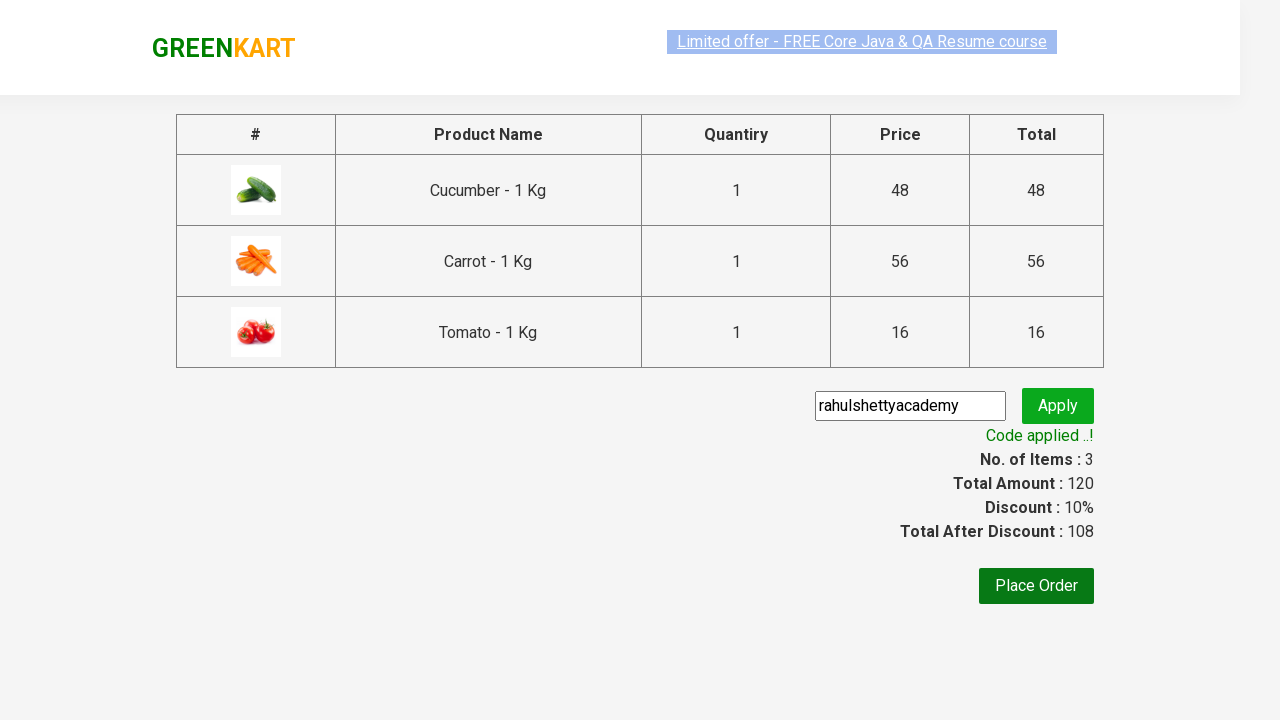